Tests context menu functionality by right-clicking on a designated area, handling alerts, and navigating to a linked page to verify its content

Starting URL: https://the-internet.herokuapp.com/context_menu

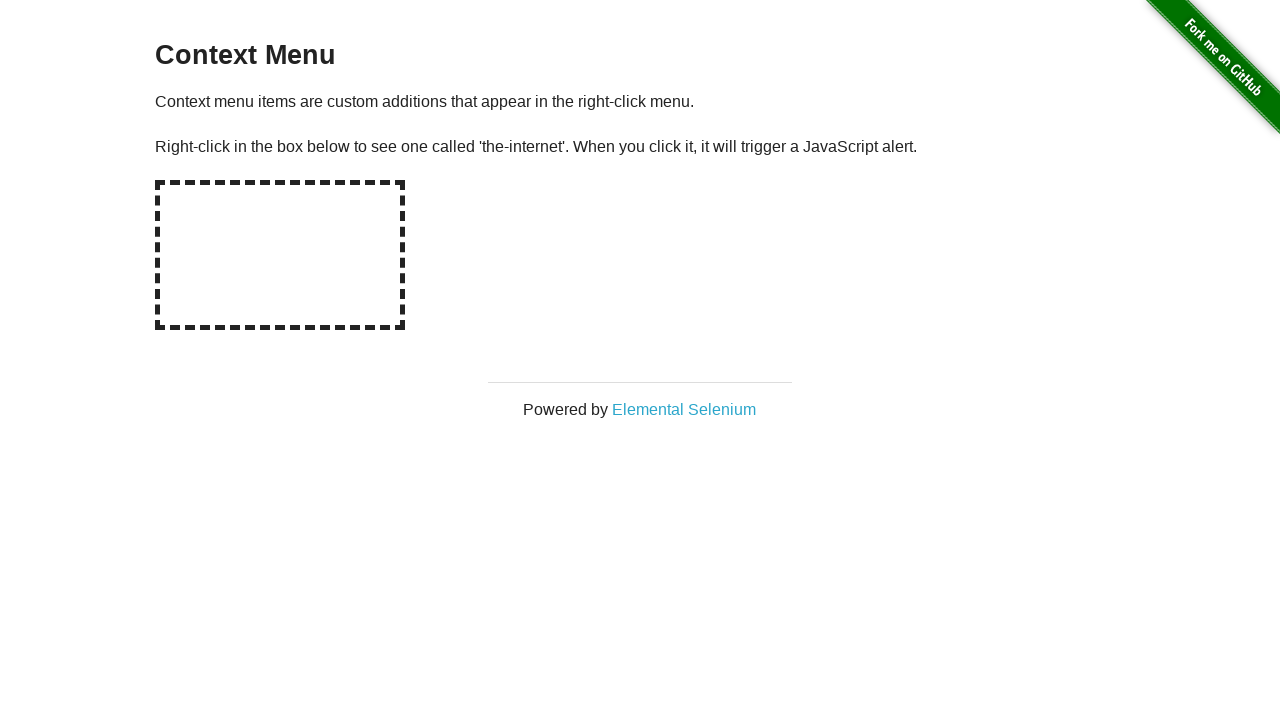

Located the hot-spot area for right-click
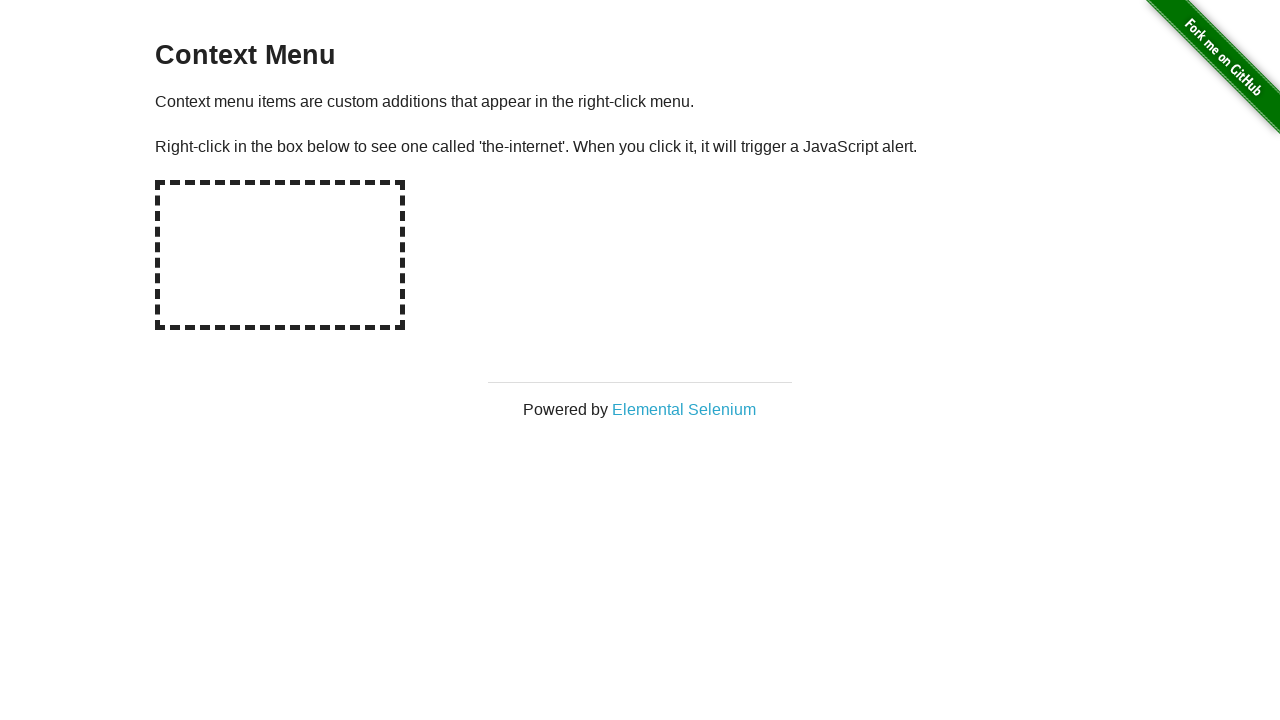

Right-clicked on the hot-spot area at (280, 255) on #hot-spot
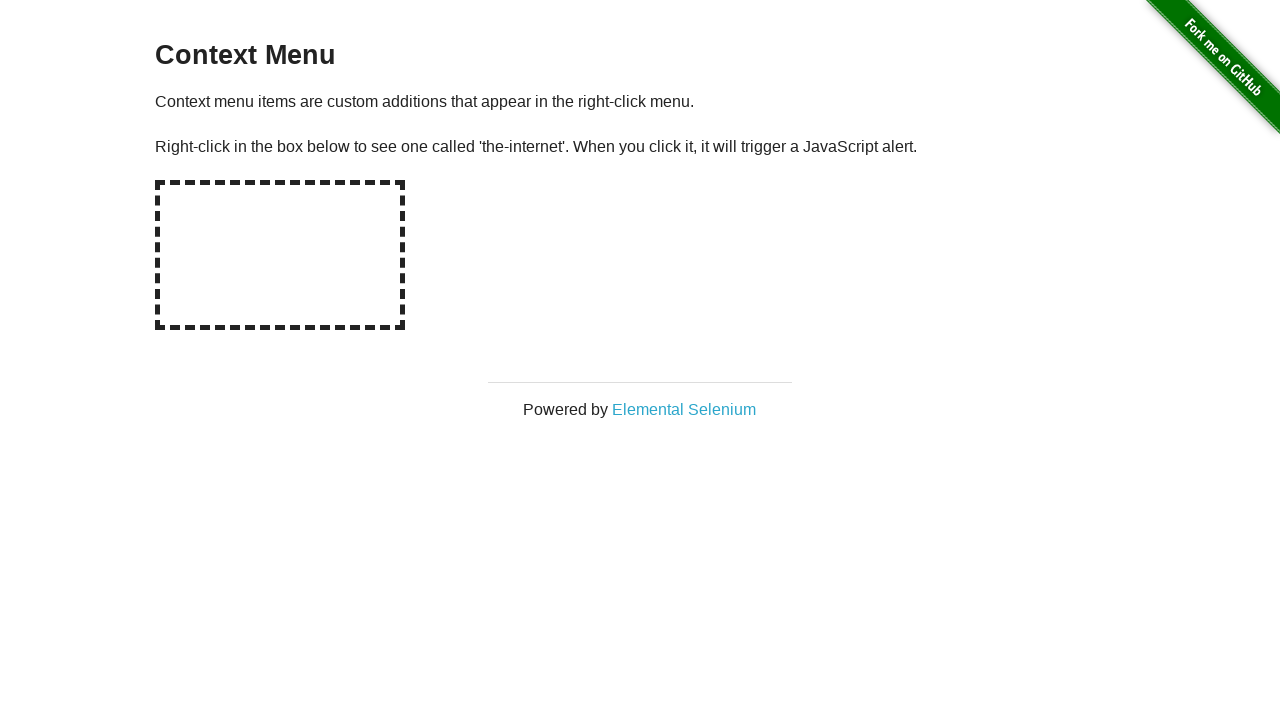

Set up dialog handler to accept alerts
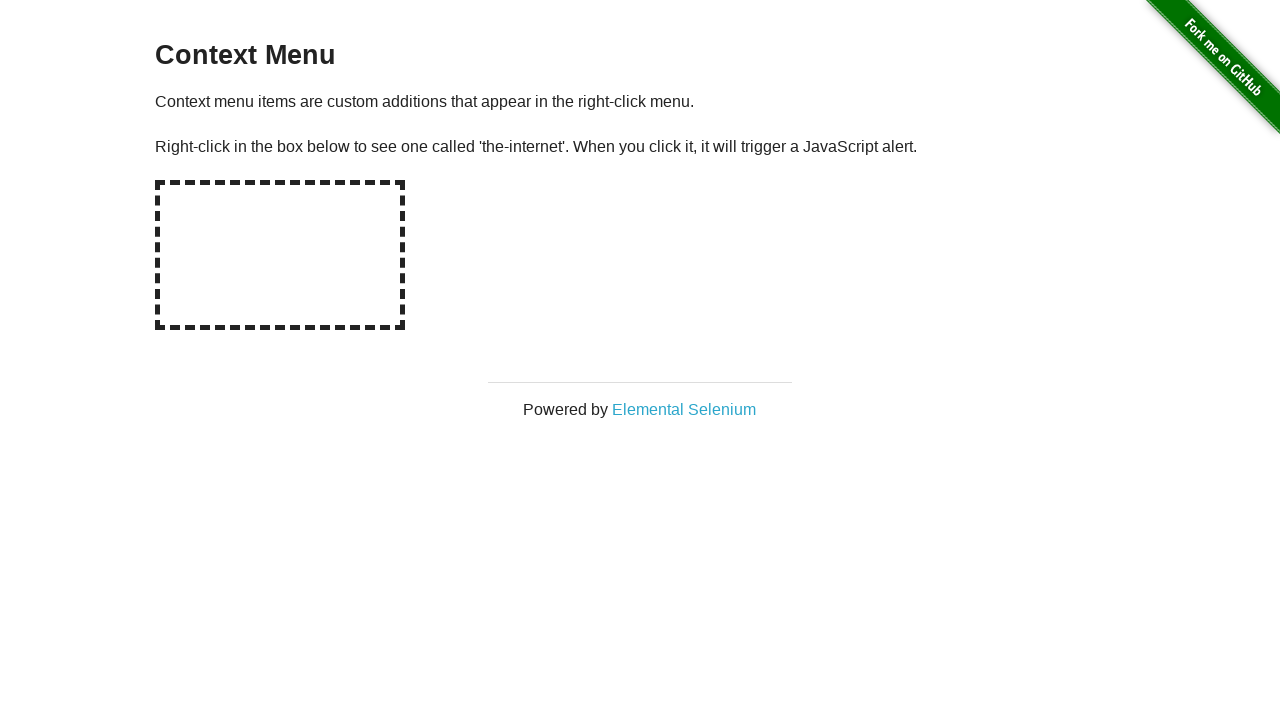

Right-clicked on hot-spot area again to trigger alert at (280, 255) on #hot-spot
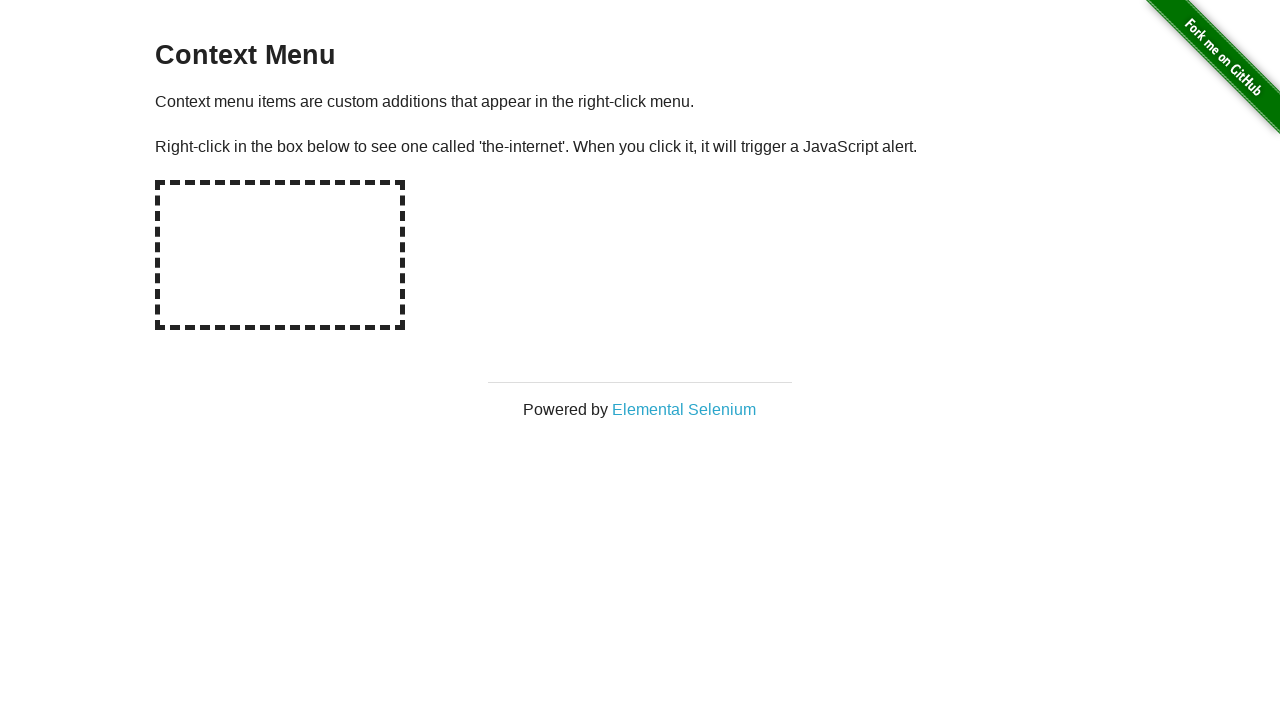

Clicked on Elemental Selenium link in context menu at (684, 409) on text='Elemental Selenium'
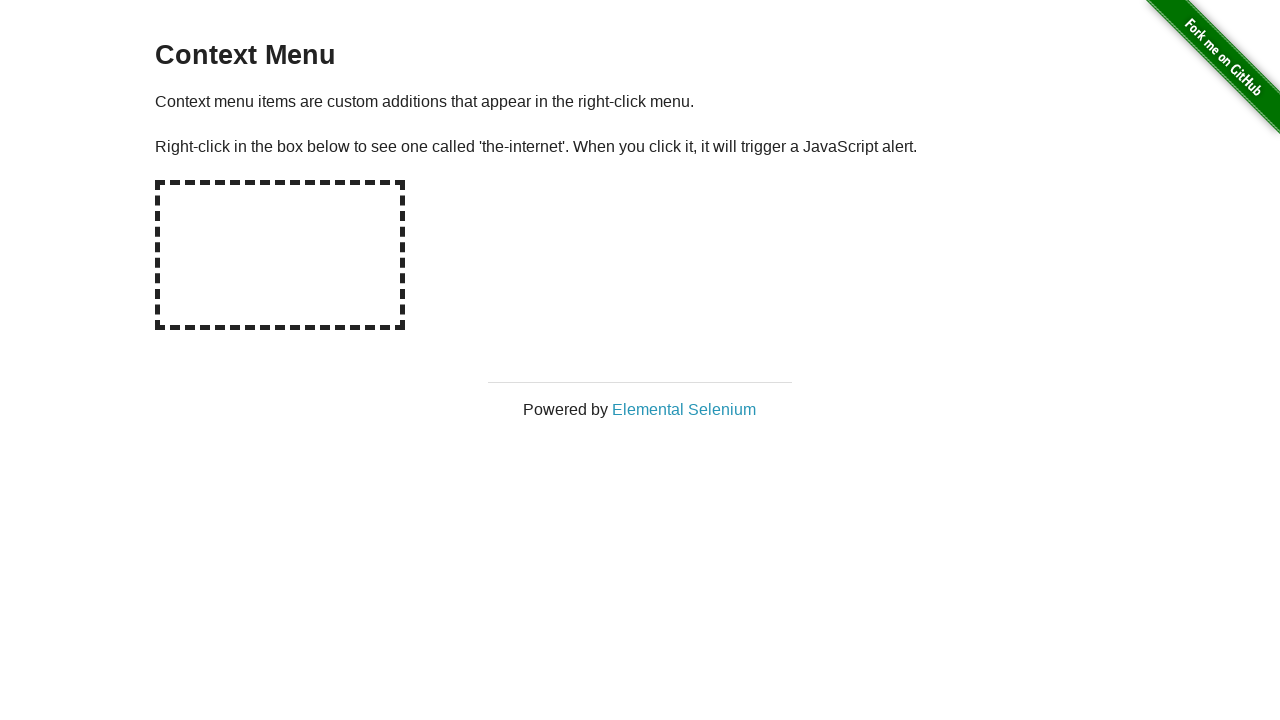

Clicked on Elemental Selenium link and new page opened at (684, 409) on text='Elemental Selenium'
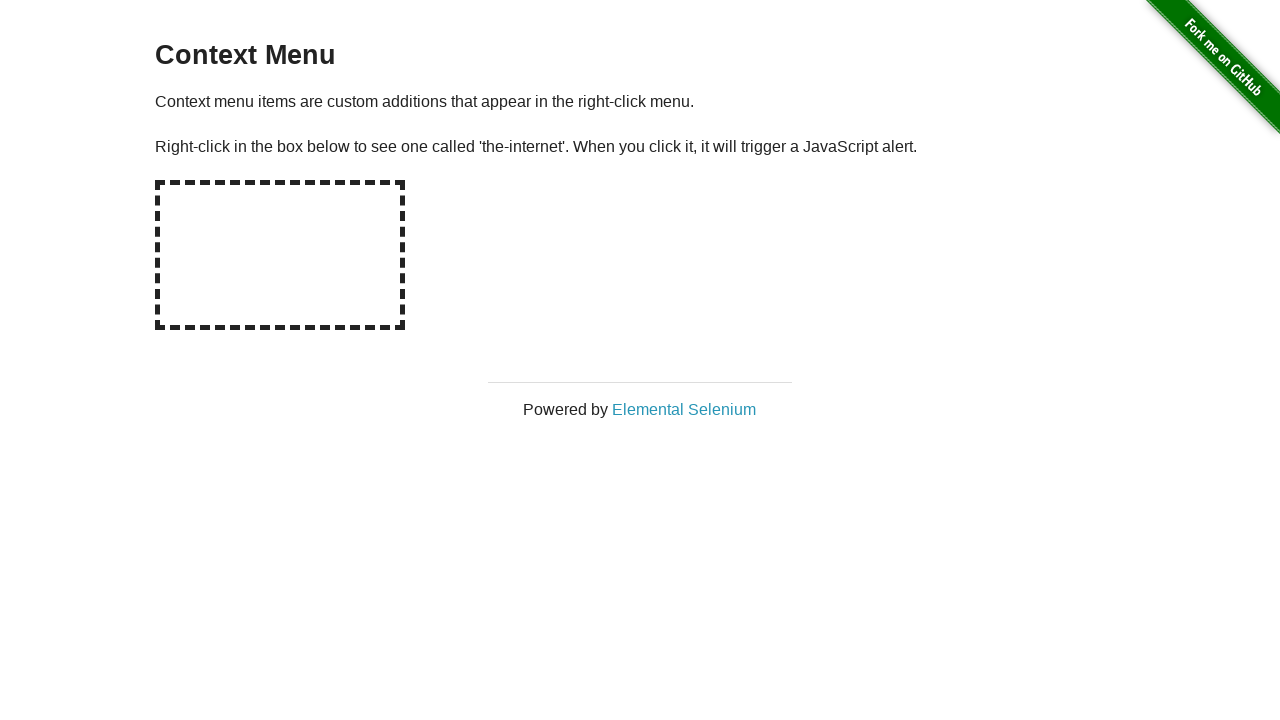

Captured new page reference
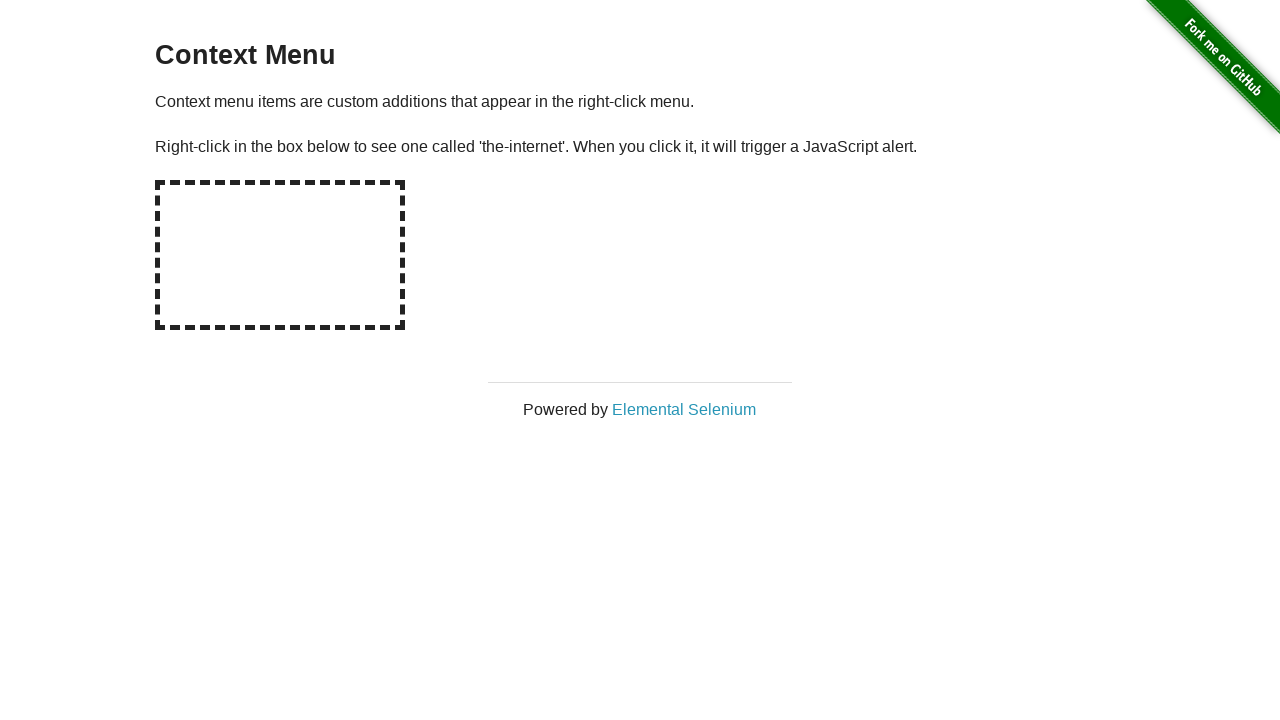

Verified h1 element contains 'Elemental Selenium' on new page
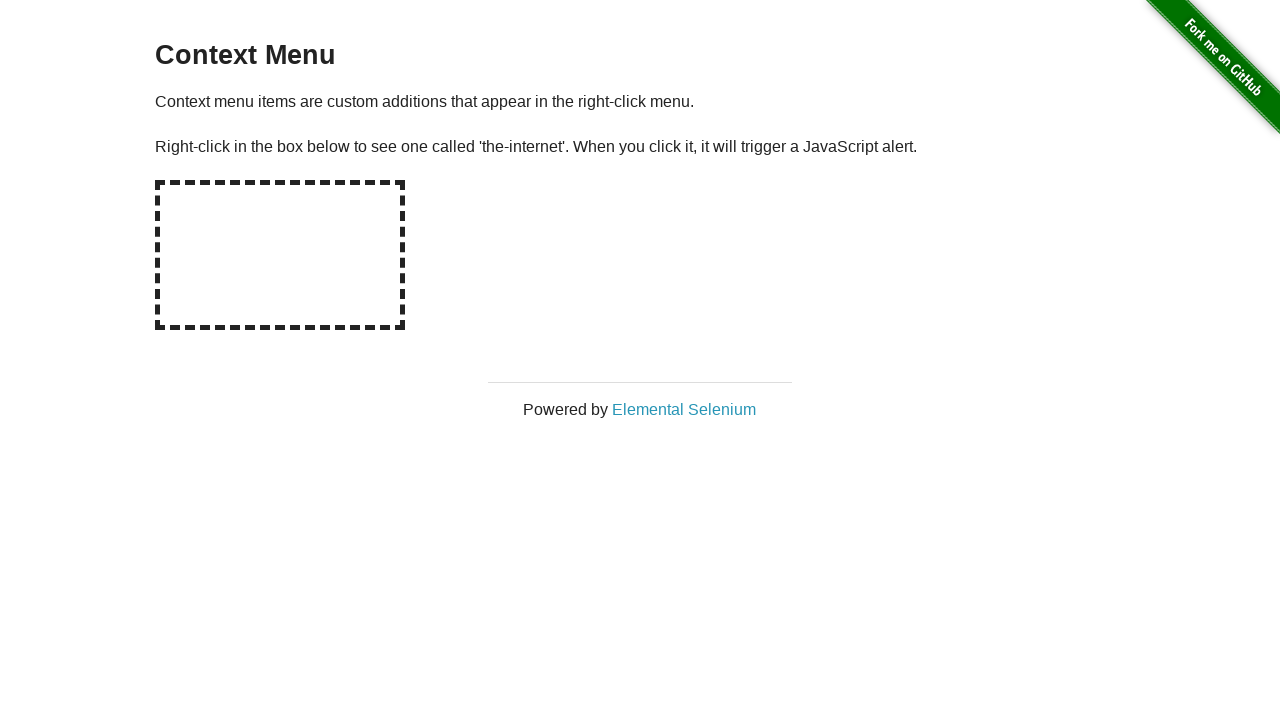

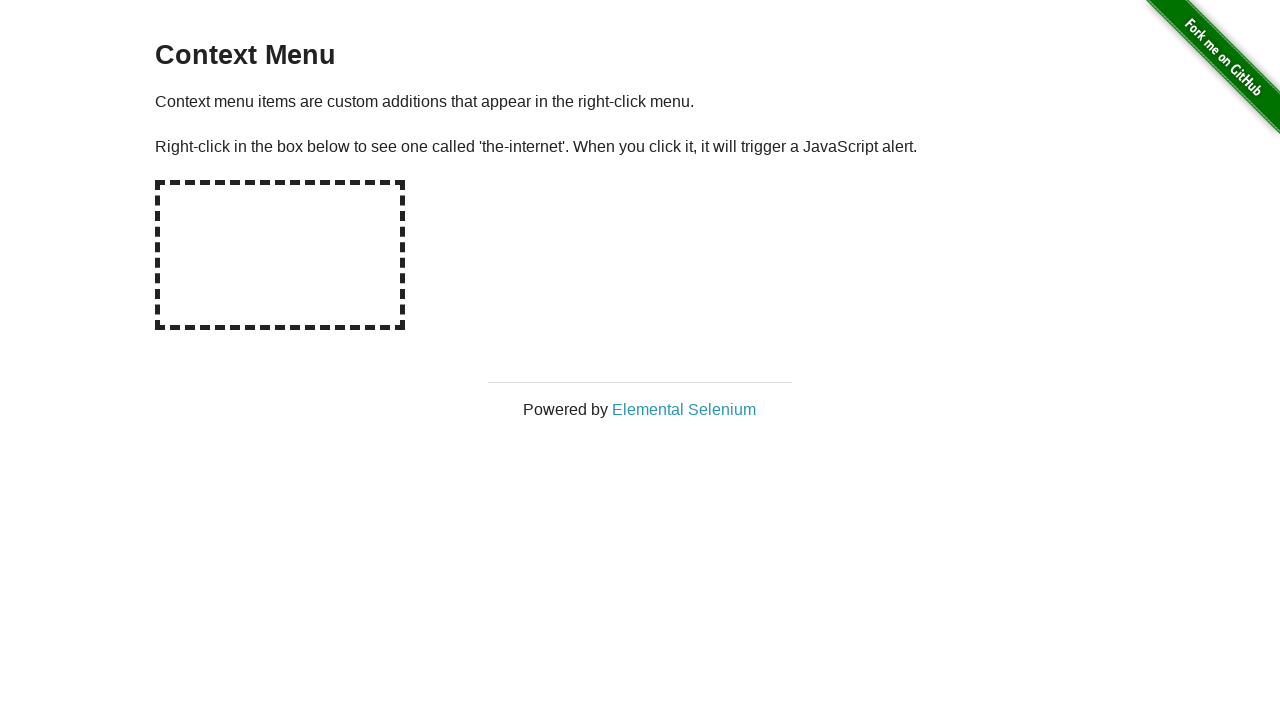